Tests dynamic button functionality by adding and removing elements, then verifying the button count returns to initial state

Starting URL: https://the-internet.herokuapp.com/add_remove_elements/

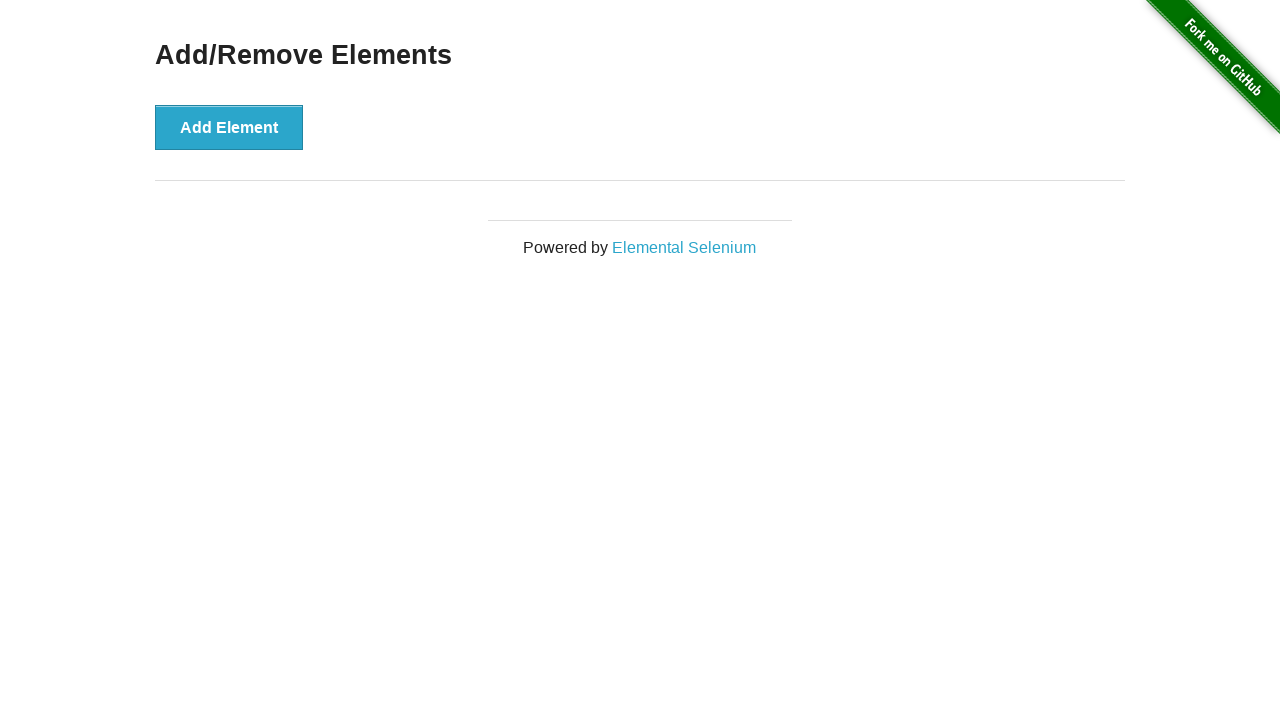

Located all buttons on the page
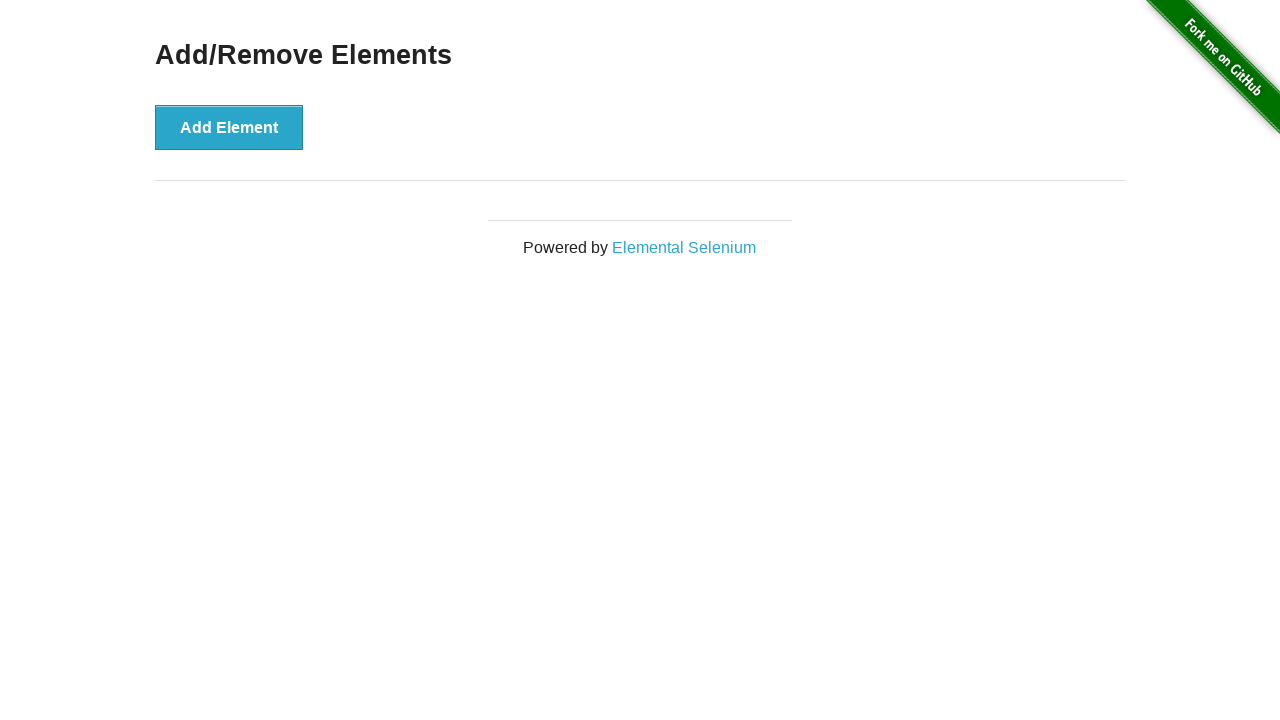

Counted initial buttons: 1
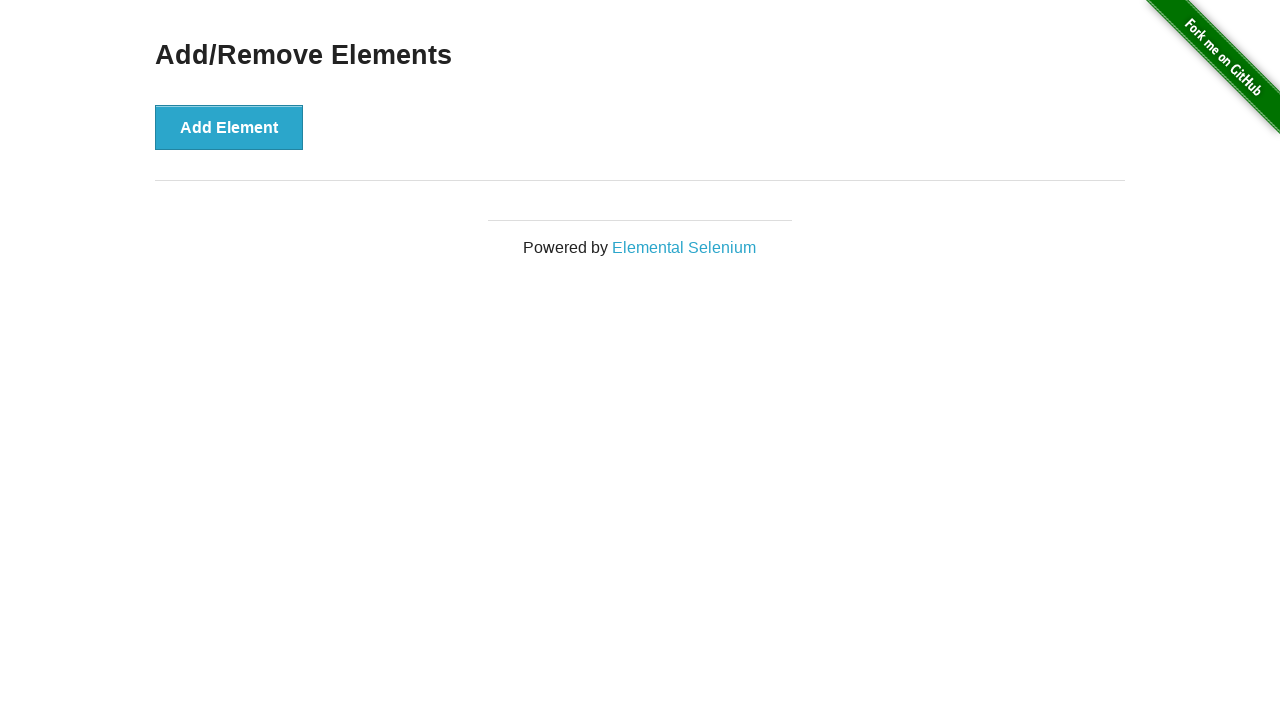

Clicked Add Element button to add a new button at (229, 127) on xpath=//button
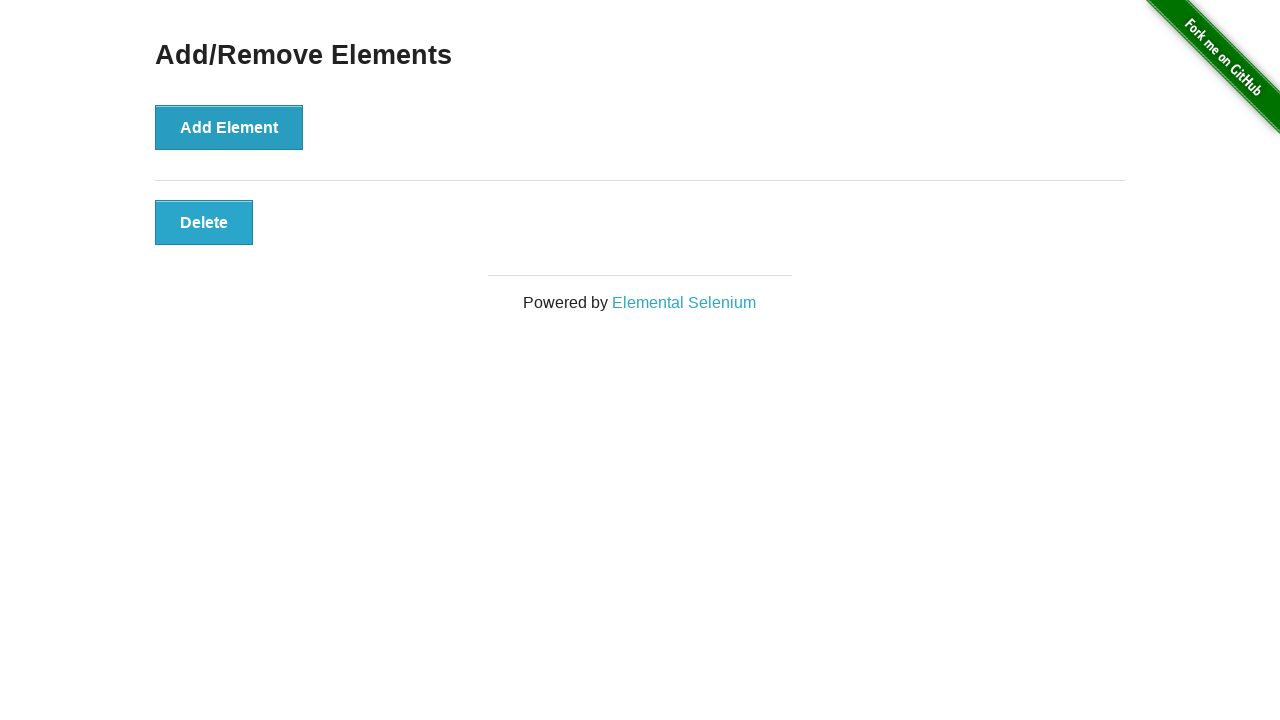

Located all buttons after adding element
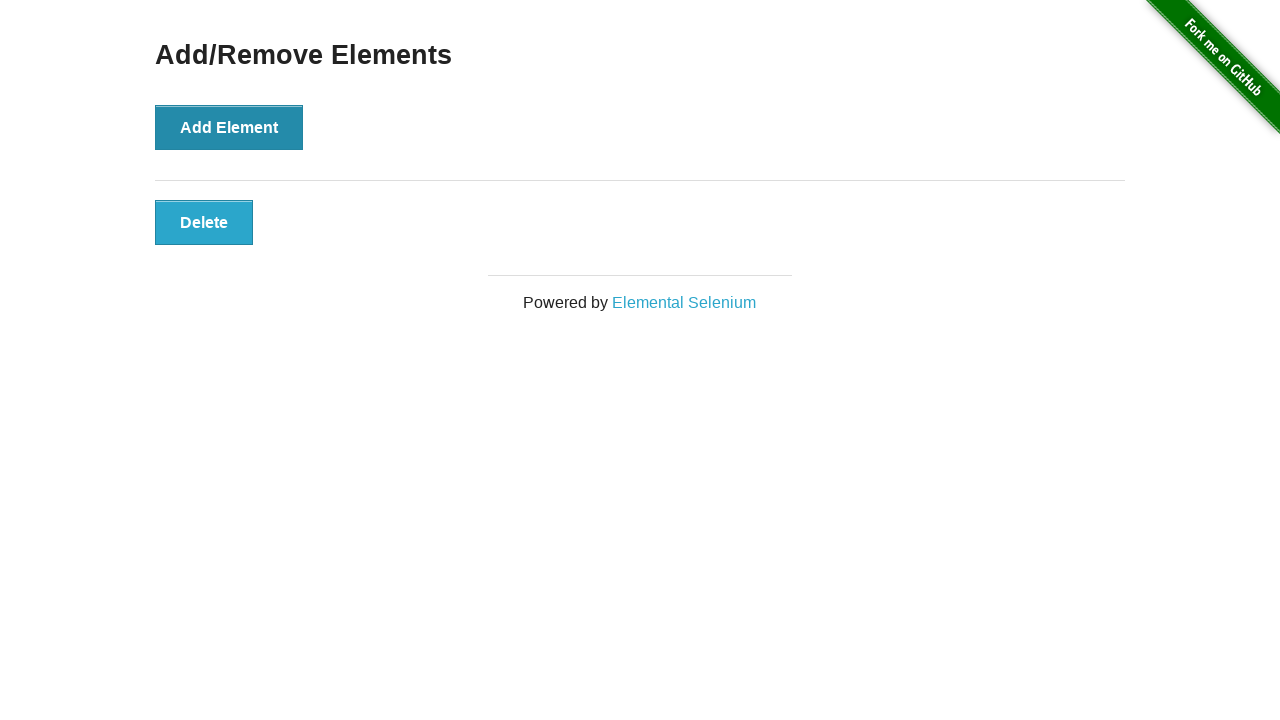

Counted buttons after add: 2
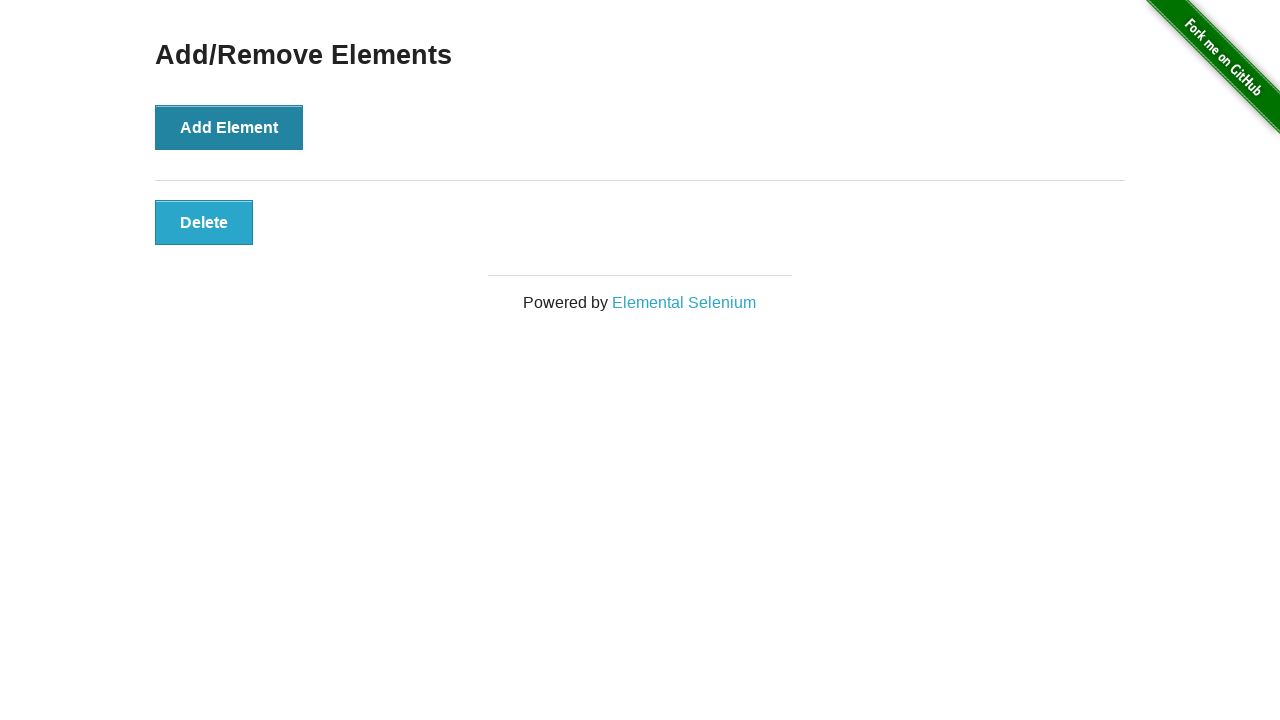

Clicked Delete button to remove the added element at (204, 222) on xpath=//button[text()='Delete']
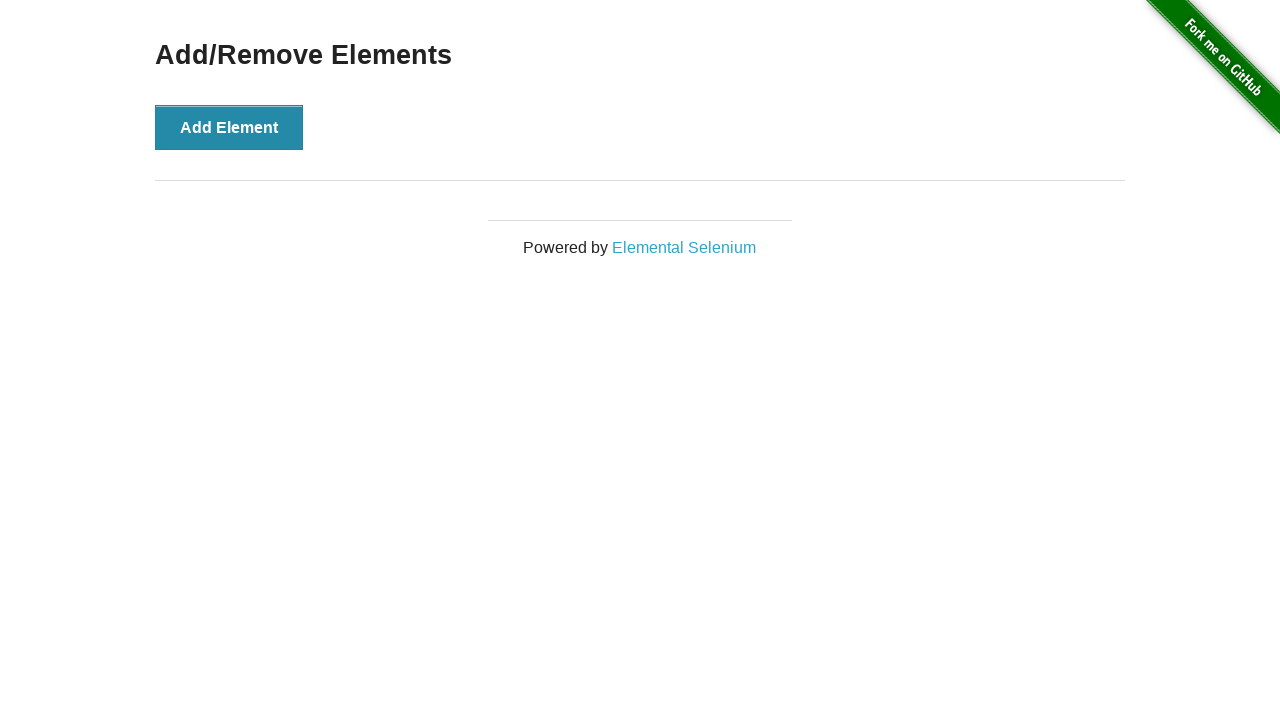

Located all buttons after deleting element
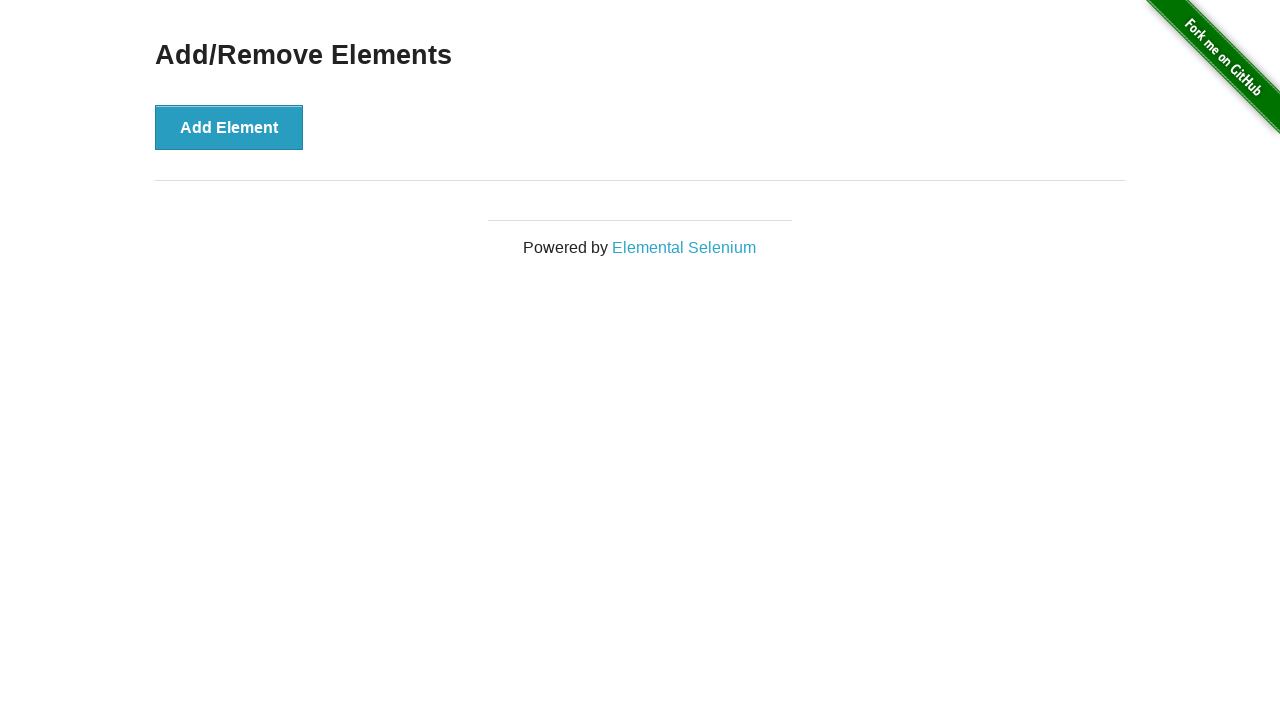

Counted buttons after delete: 1
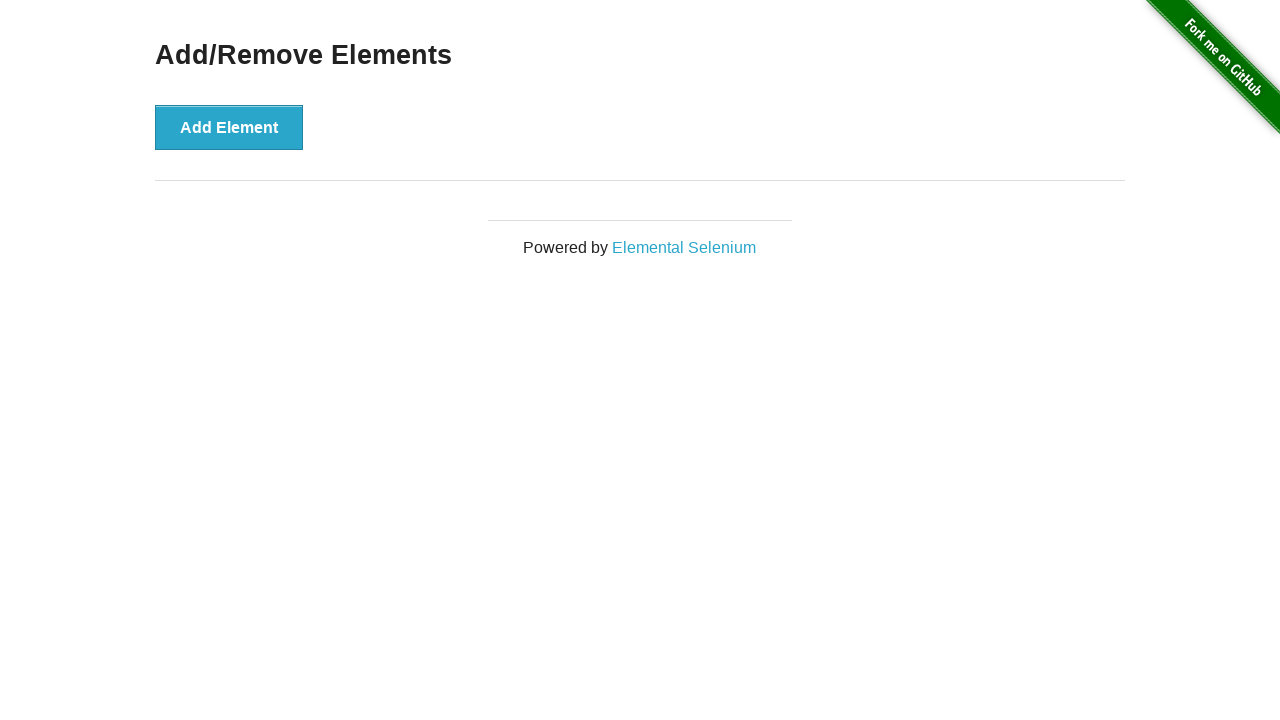

Verified button count returned to initial state: 1 == 1
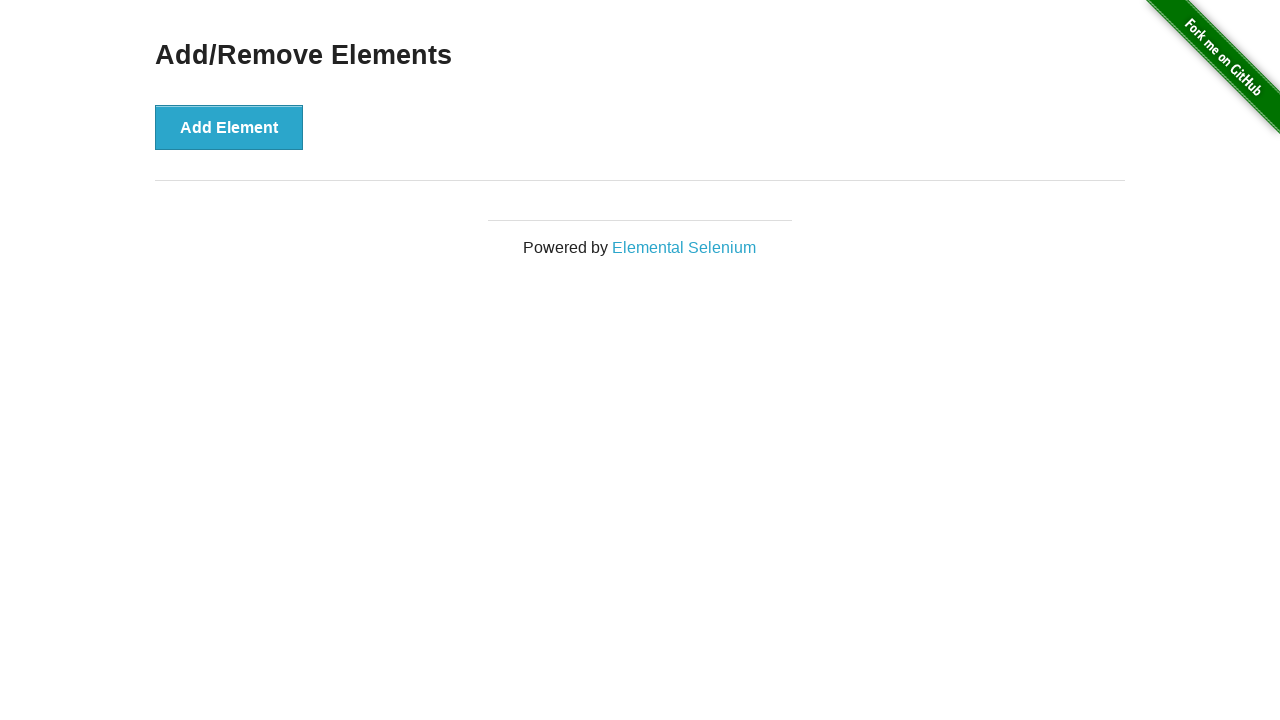

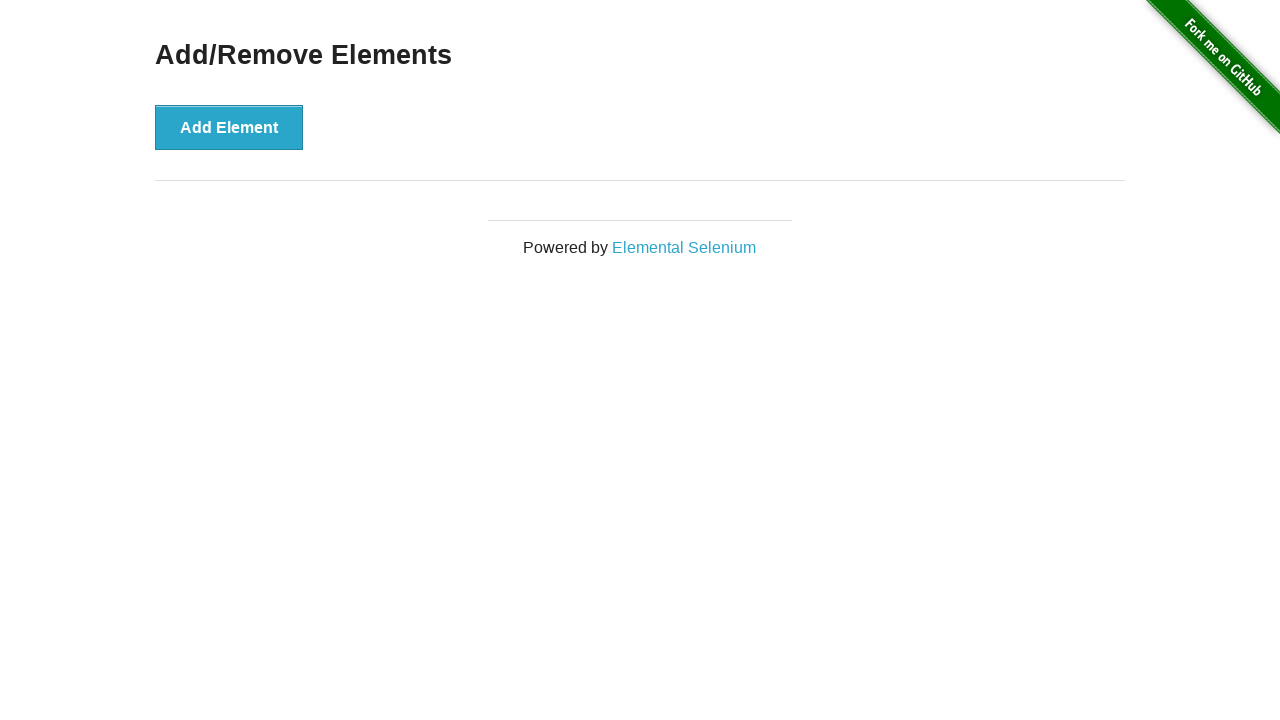